Verifies that the main page contains a visible date input field

Starting URL: https://www.poptop.uk.com

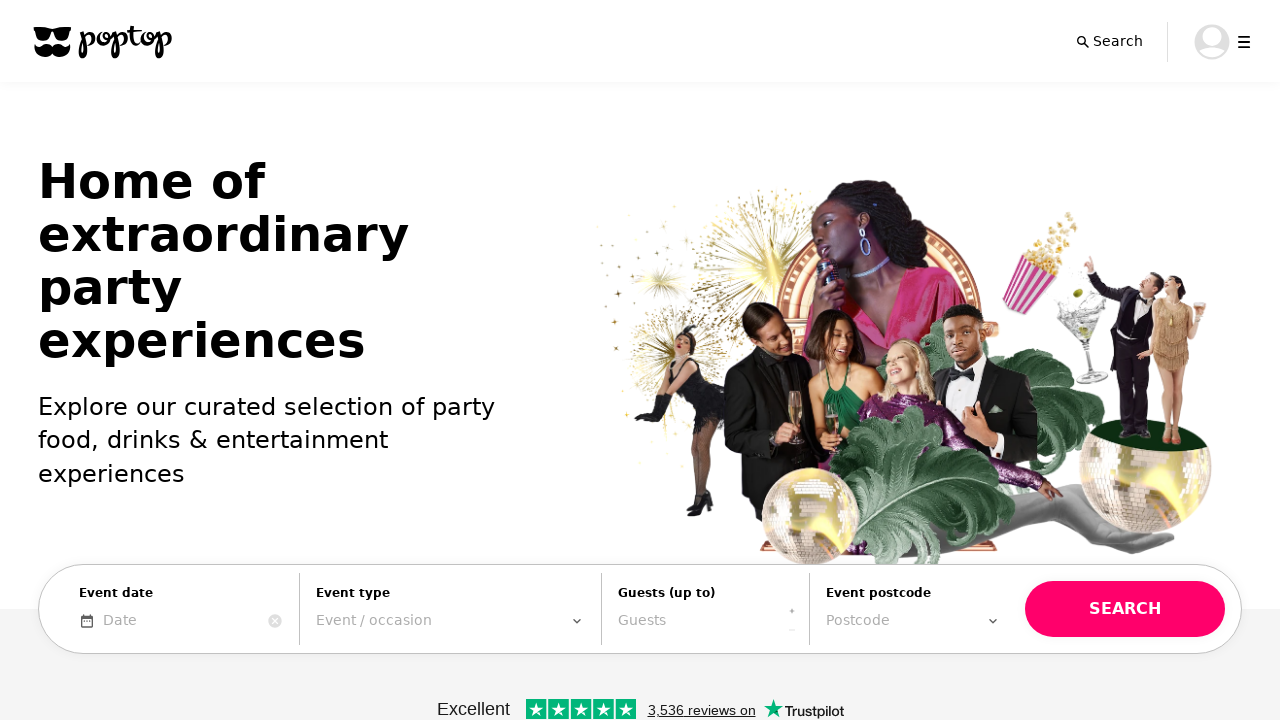

Navigated to https://www.poptop.uk.com
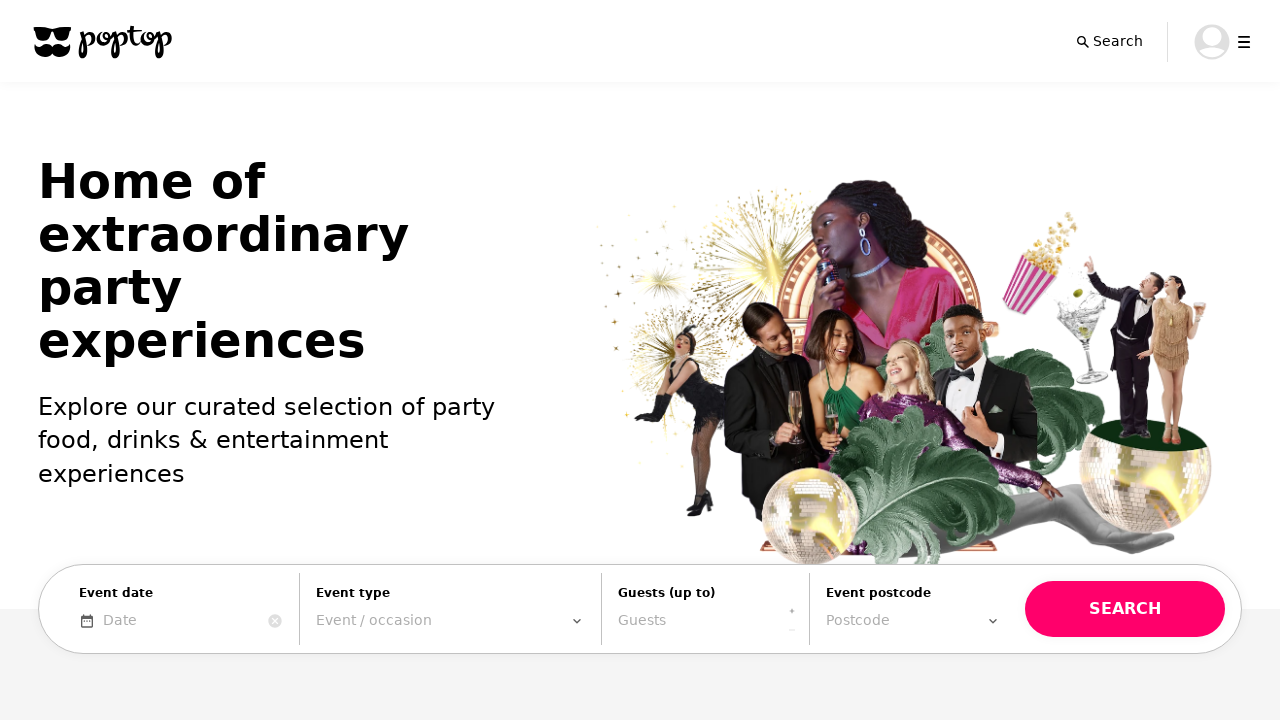

Checked if date input field with placeholder 'Date' is visible
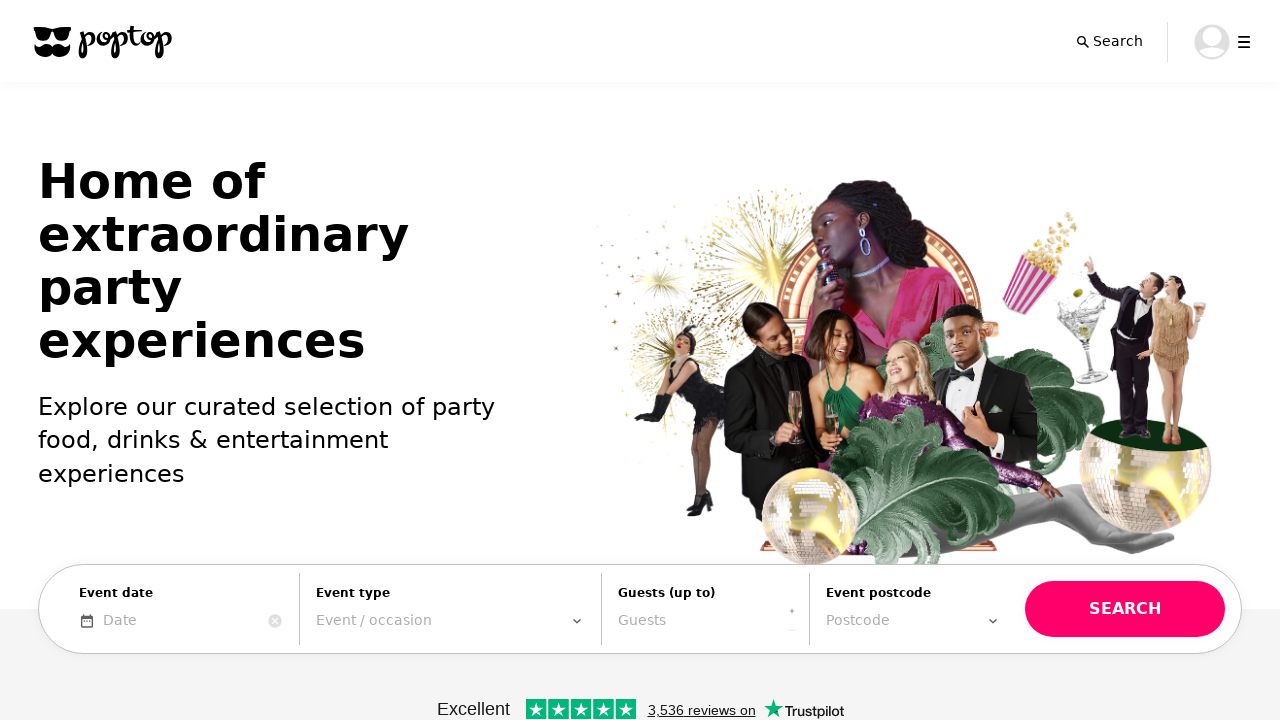

Asserted that date input field is visible
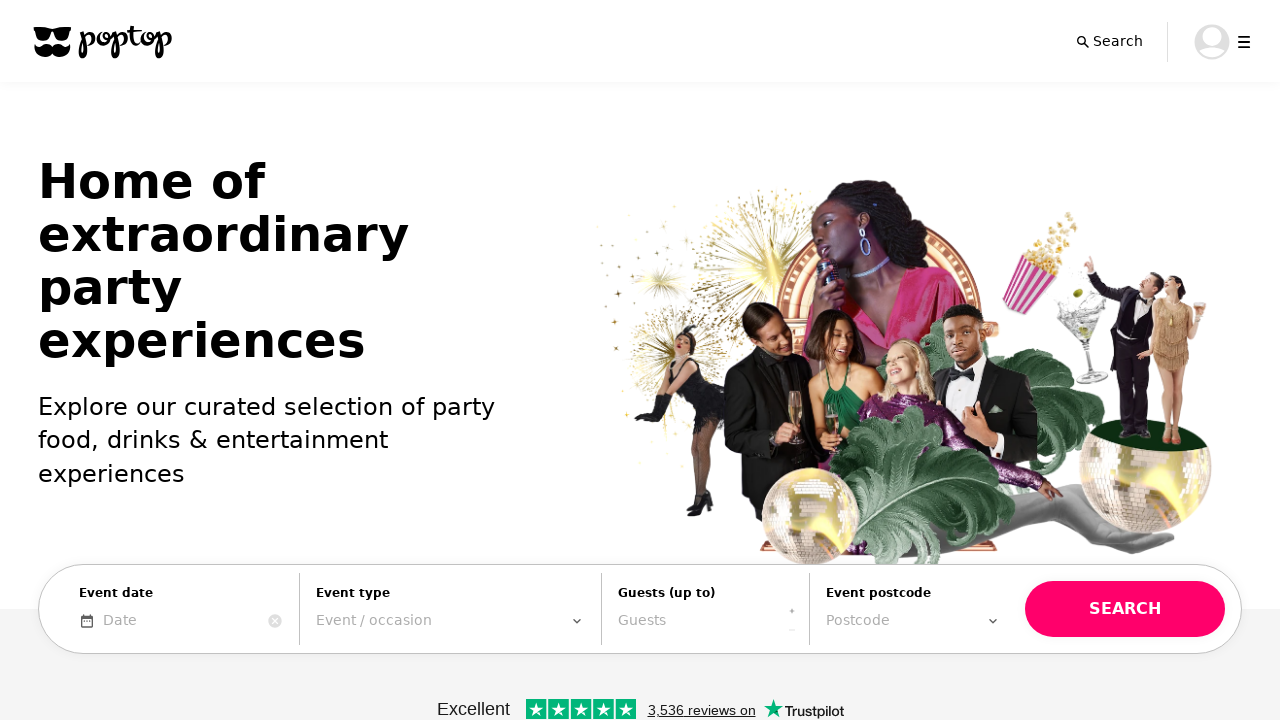

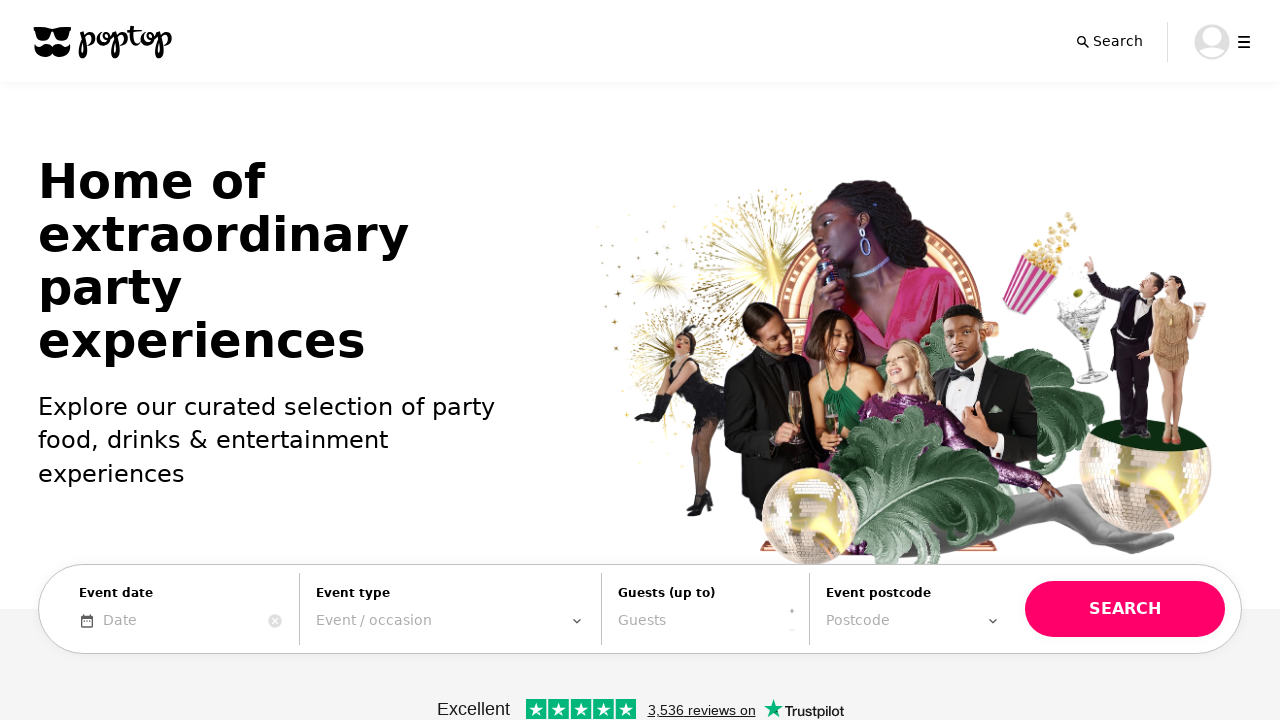